Tests radio button functionality by selecting different radio buttons in the 'sport' group (hockey, football) and 'color' group (yellow), and verifying they become selected.

Starting URL: https://practice.cydeo.com/radio_buttons

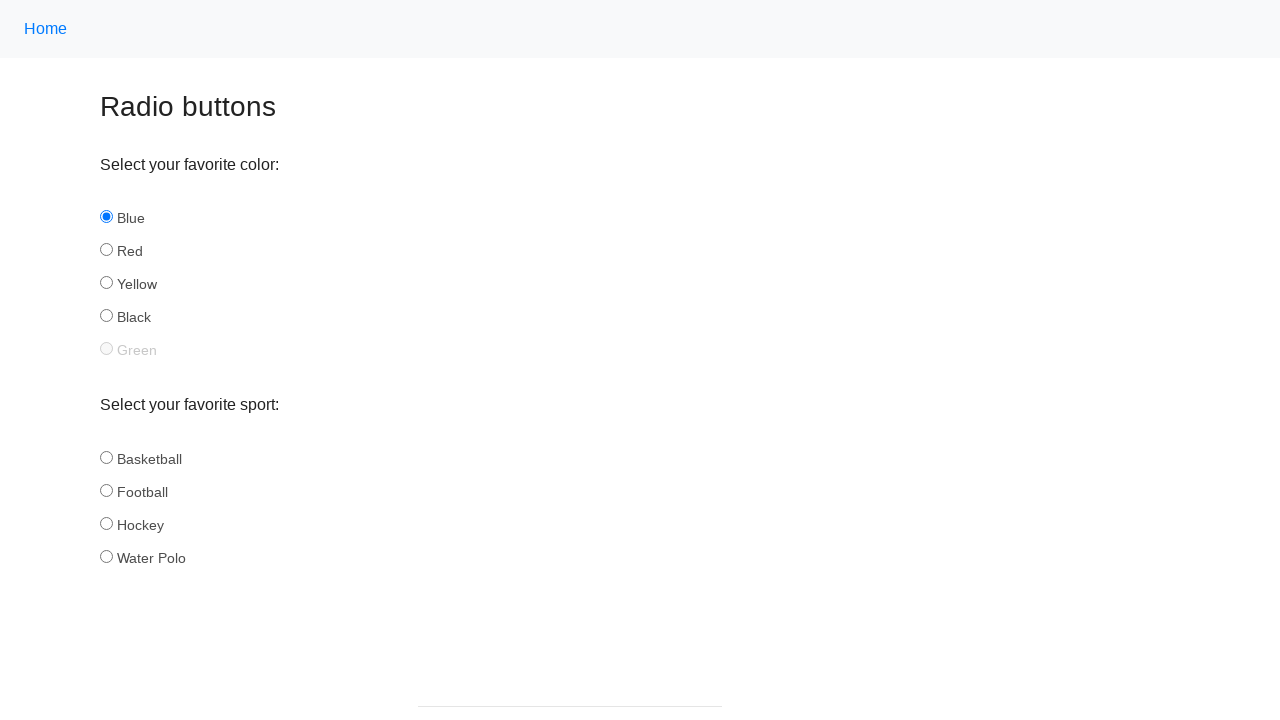

Clicked hockey radio button in sport group at (106, 523) on input[name='sport'][id='hockey']
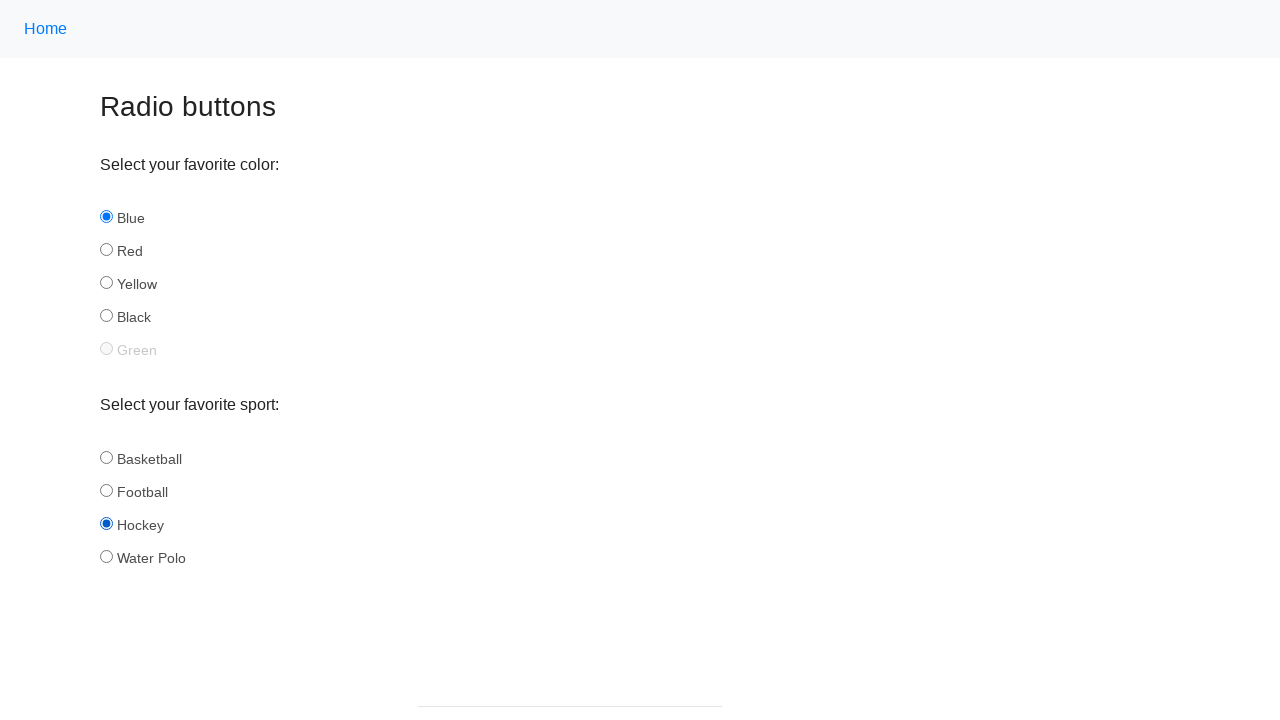

Verified hockey radio button is selected
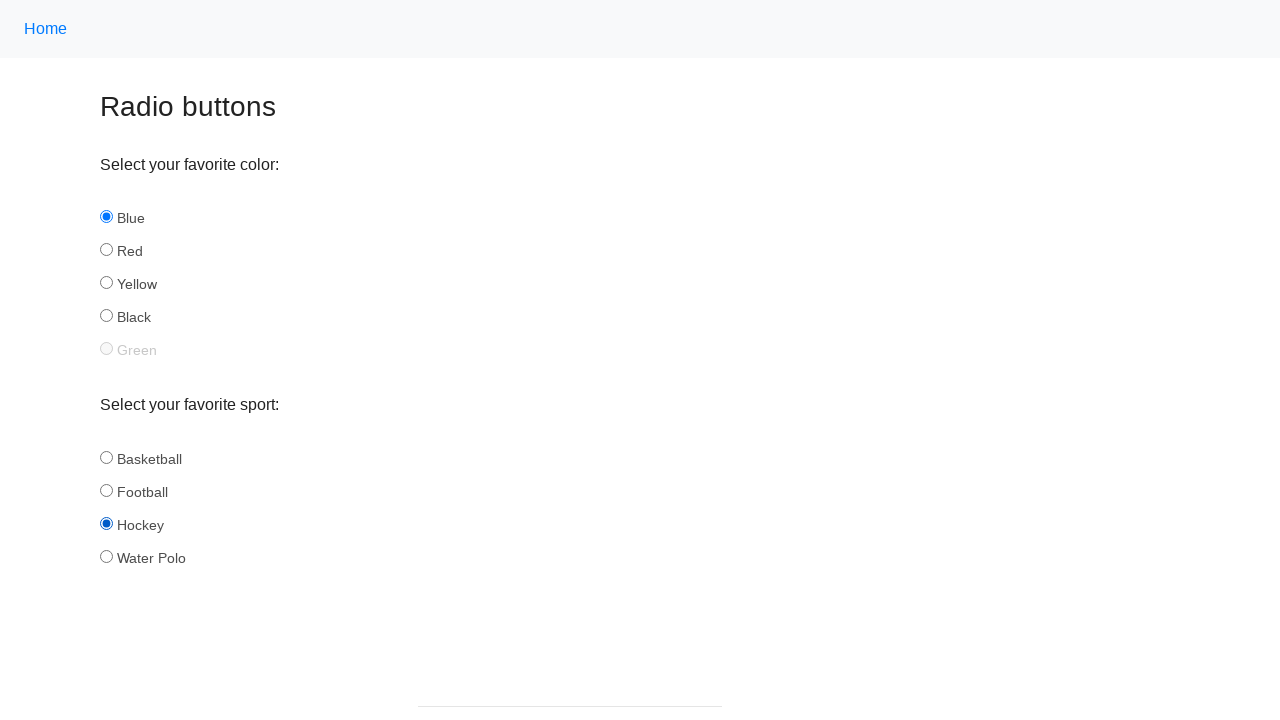

Printed hockey selection status
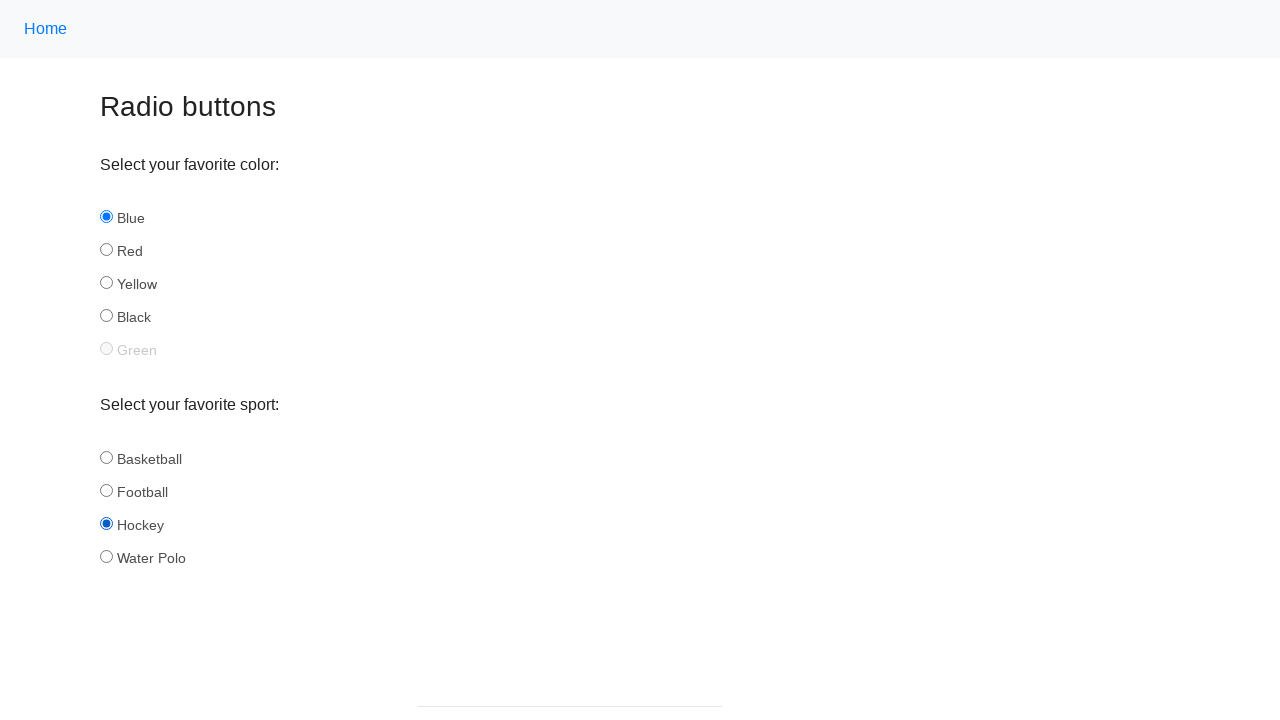

Clicked football radio button in sport group at (106, 490) on input[name='sport'][id='football']
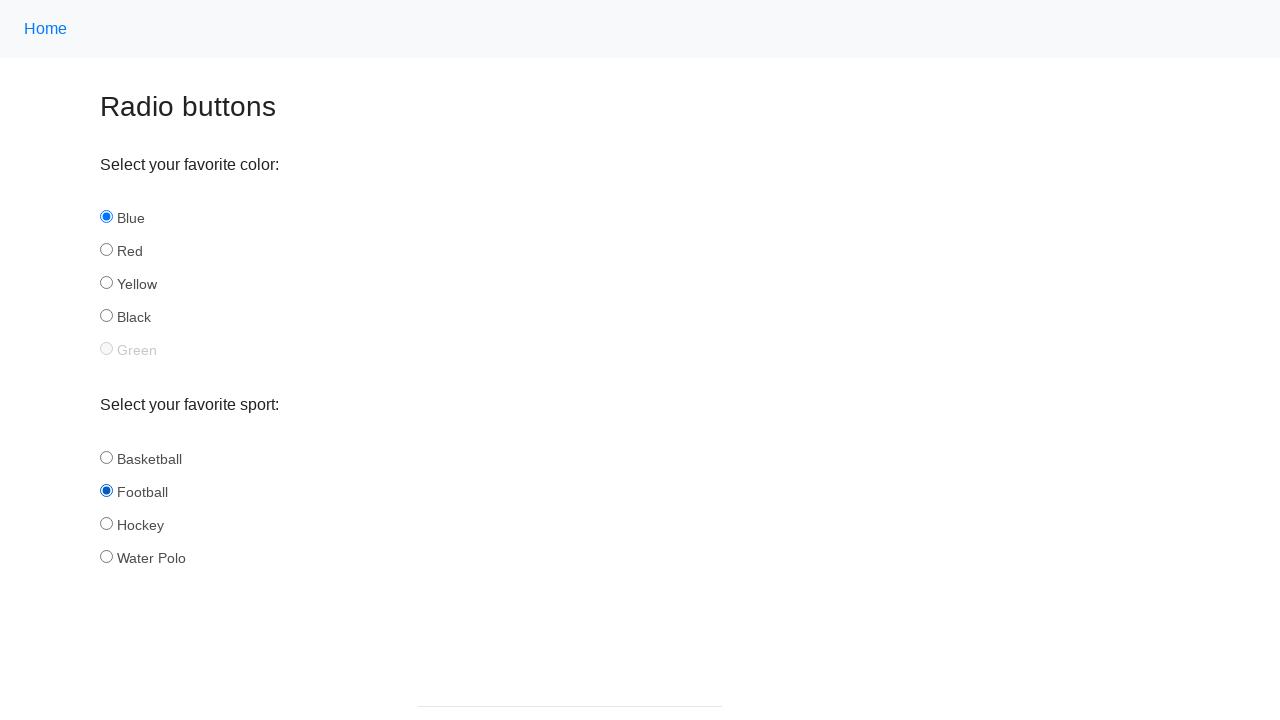

Verified football radio button is selected
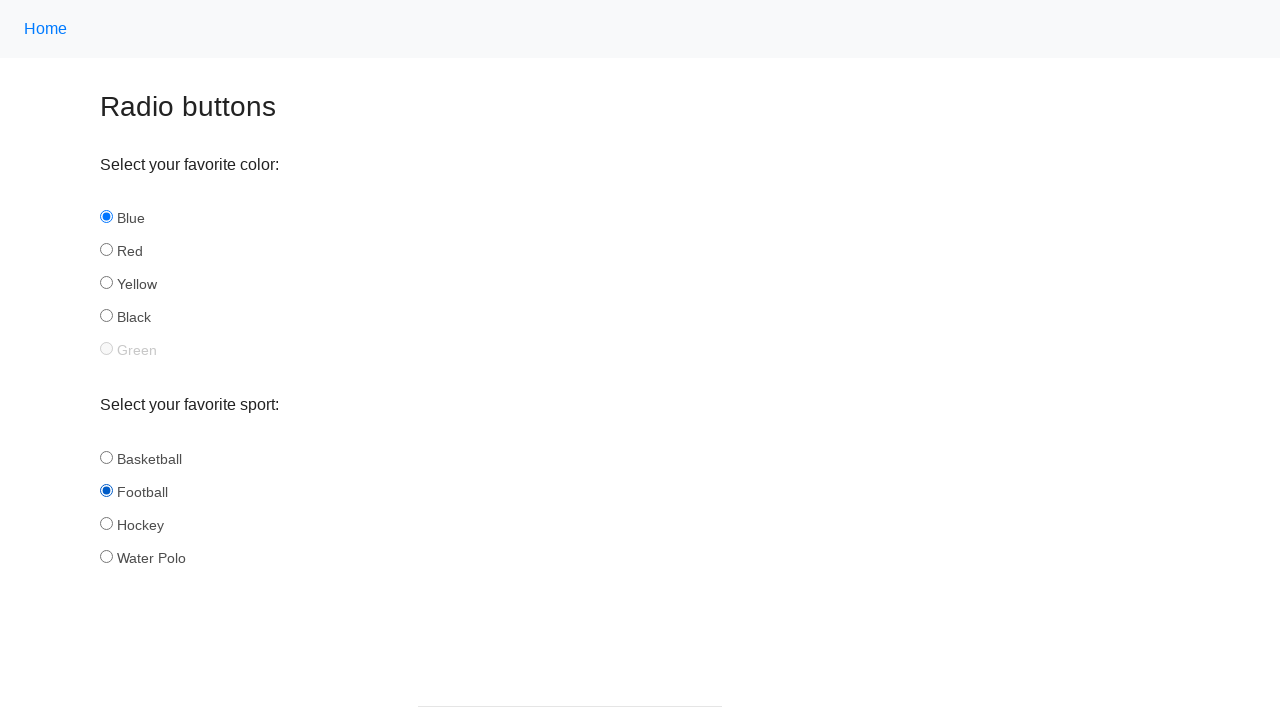

Printed football selection status
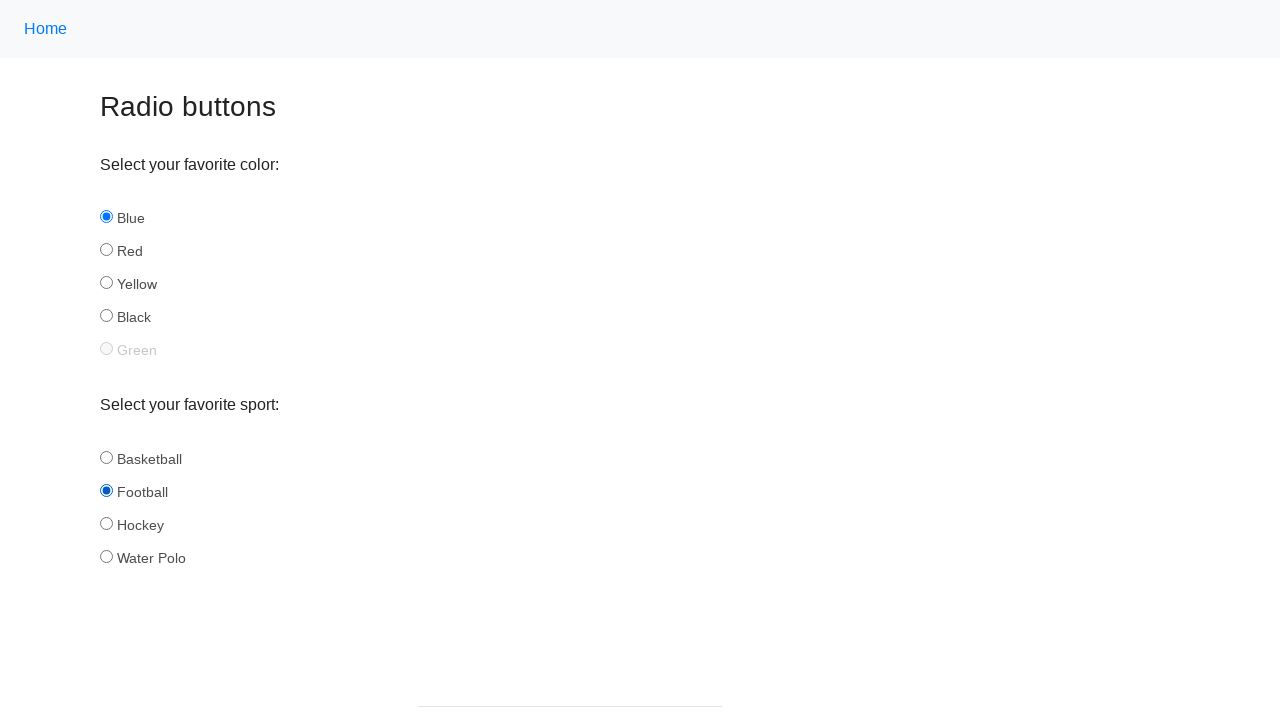

Clicked yellow radio button in color group at (106, 283) on input[name='color'][id='yellow']
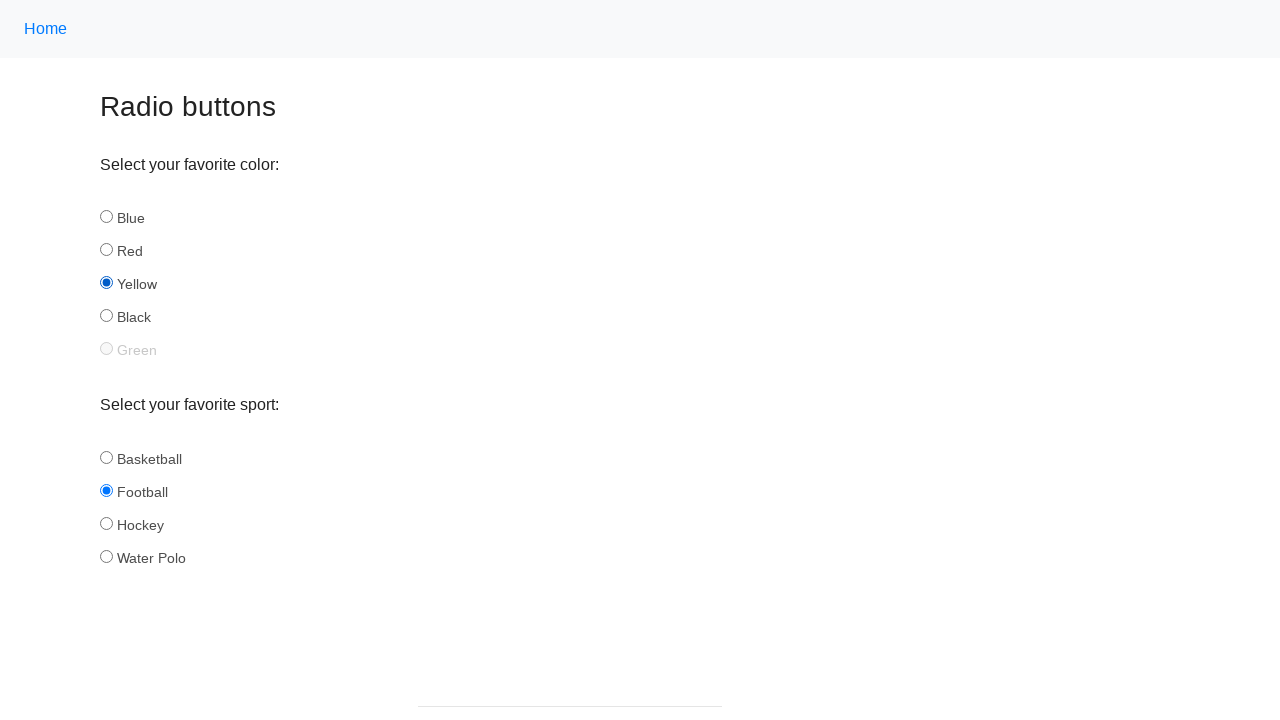

Verified yellow radio button is selected
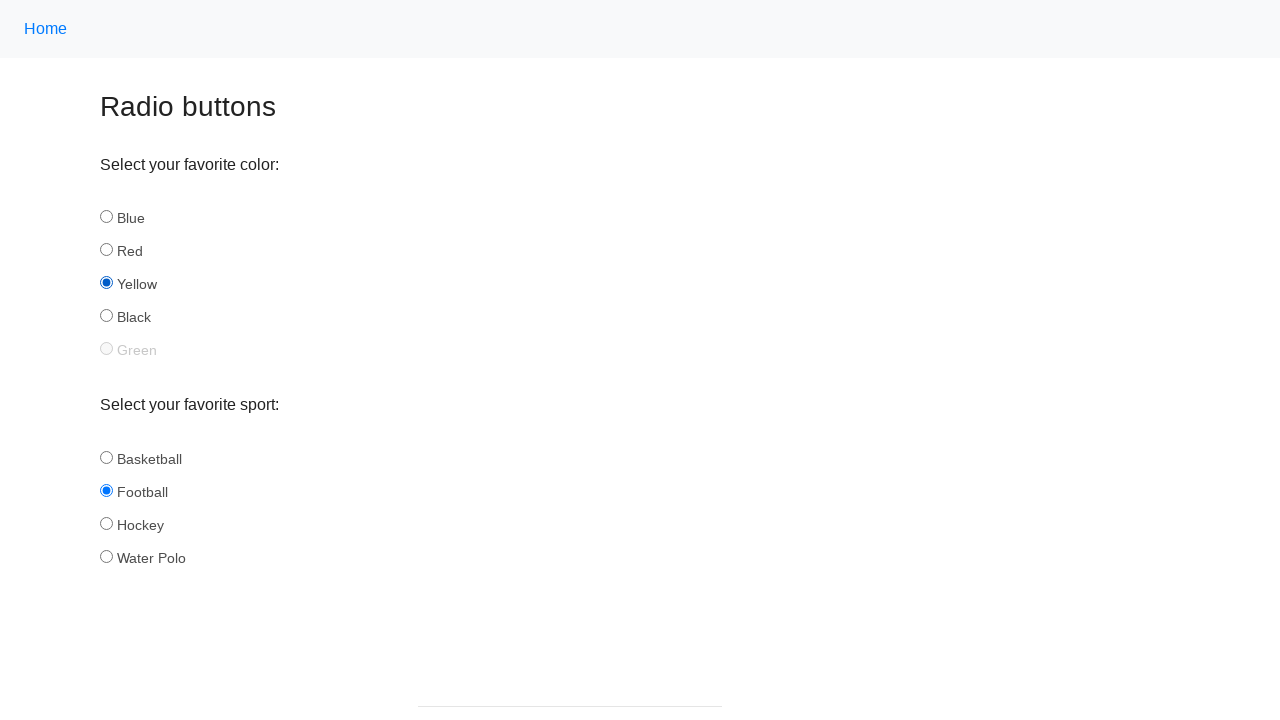

Printed yellow selection status
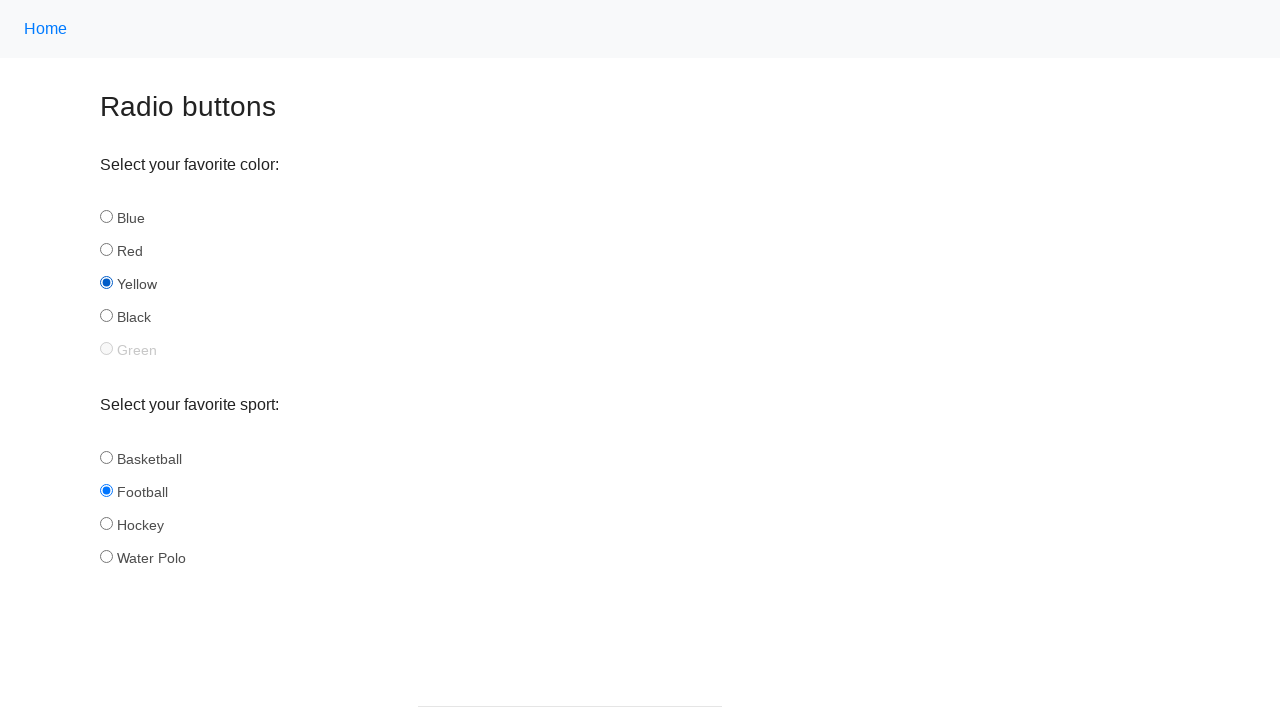

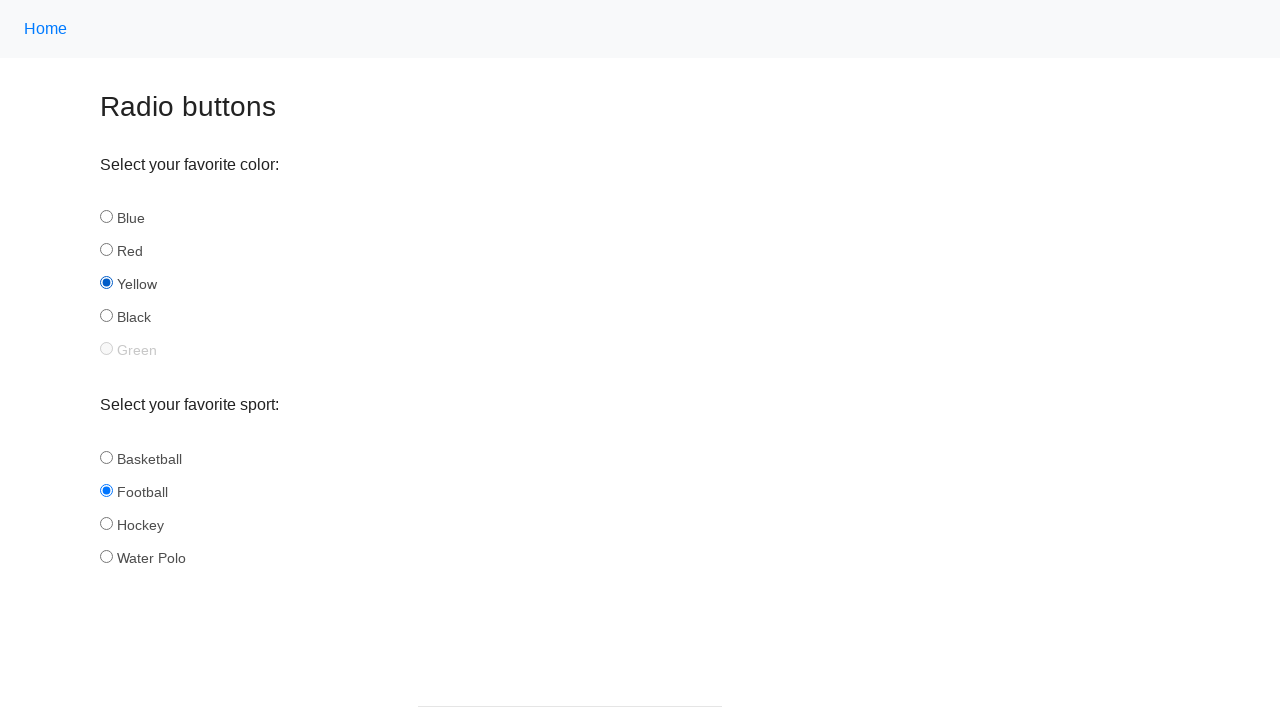